Tests calculator addition operation by entering -5 and 3, selecting Add operation, and verifying the result is 8

Starting URL: https://testsheepnz.github.io/BasicCalculator.html

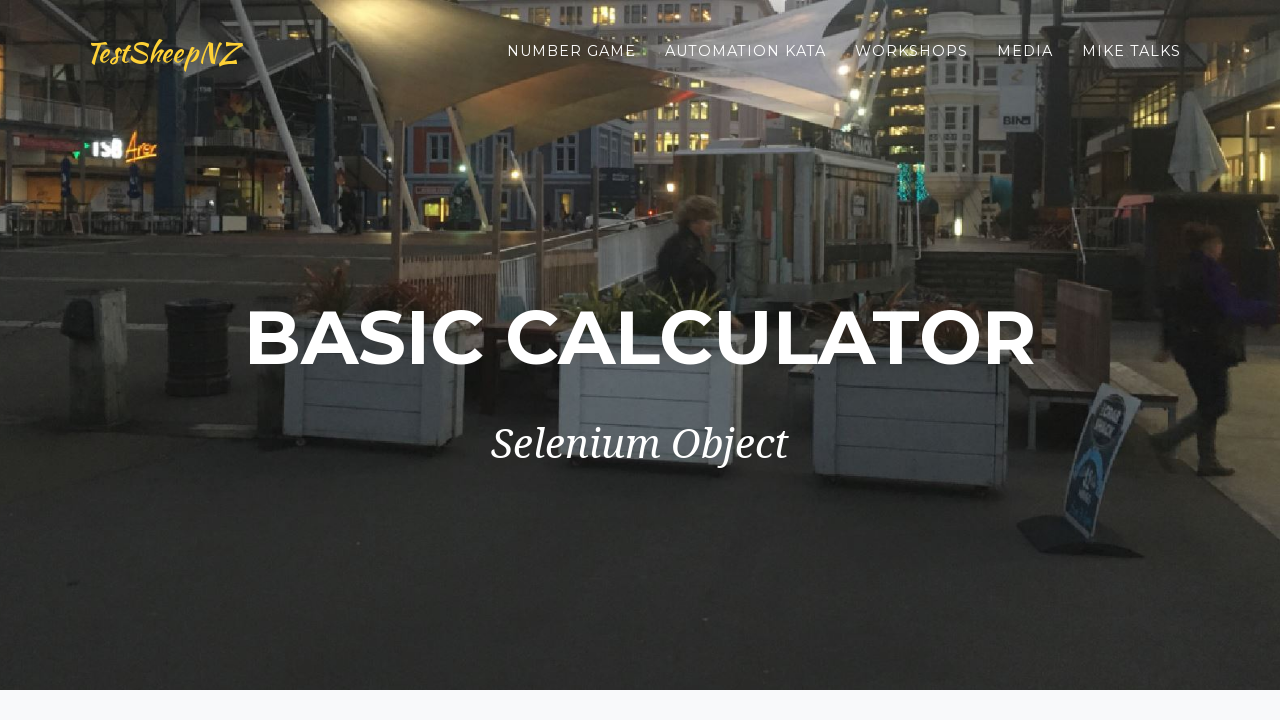

Entered first number -5 into number1Field on #number1Field
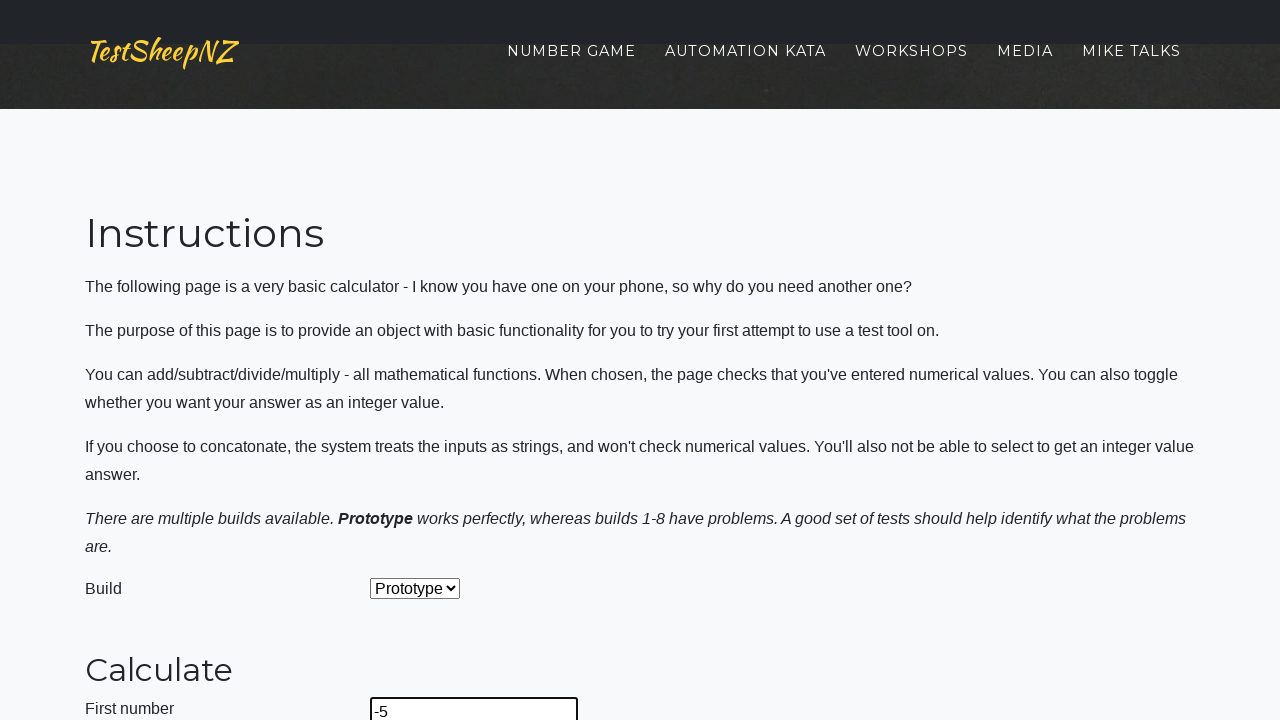

Entered second number 3 into number2Field on #number2Field
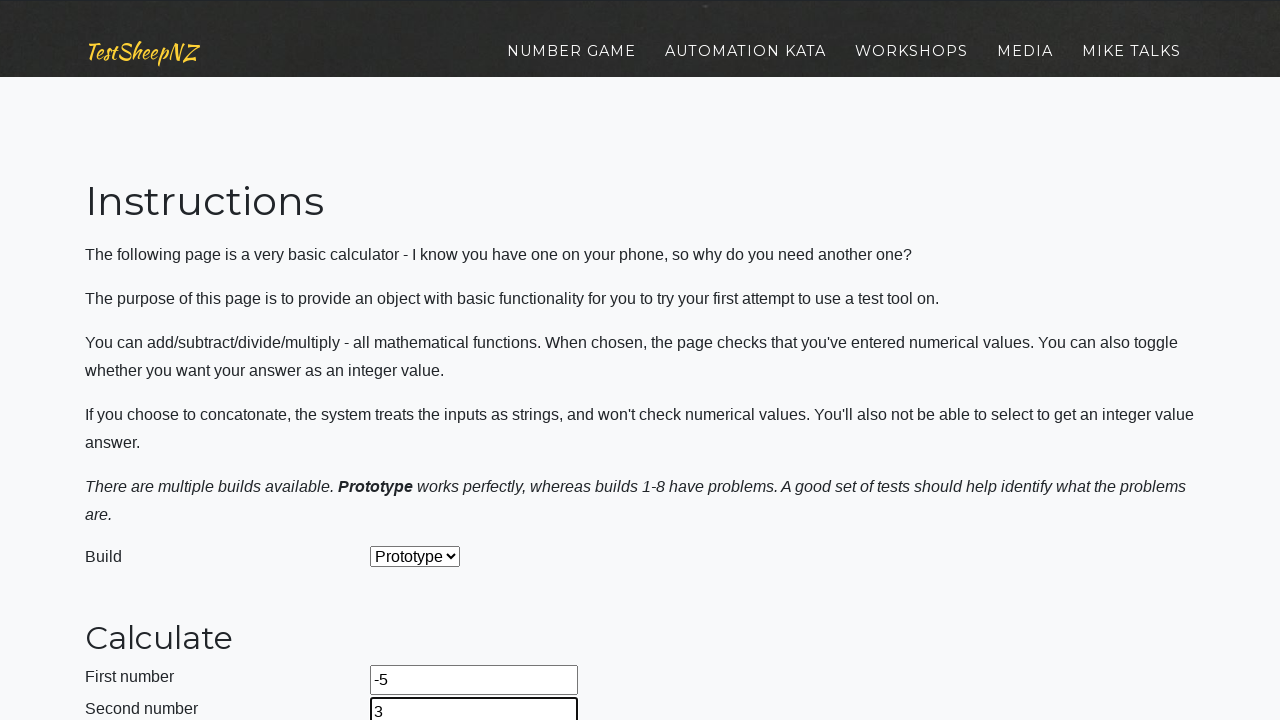

Selected Add operation from dropdown on #selectOperationDropdown
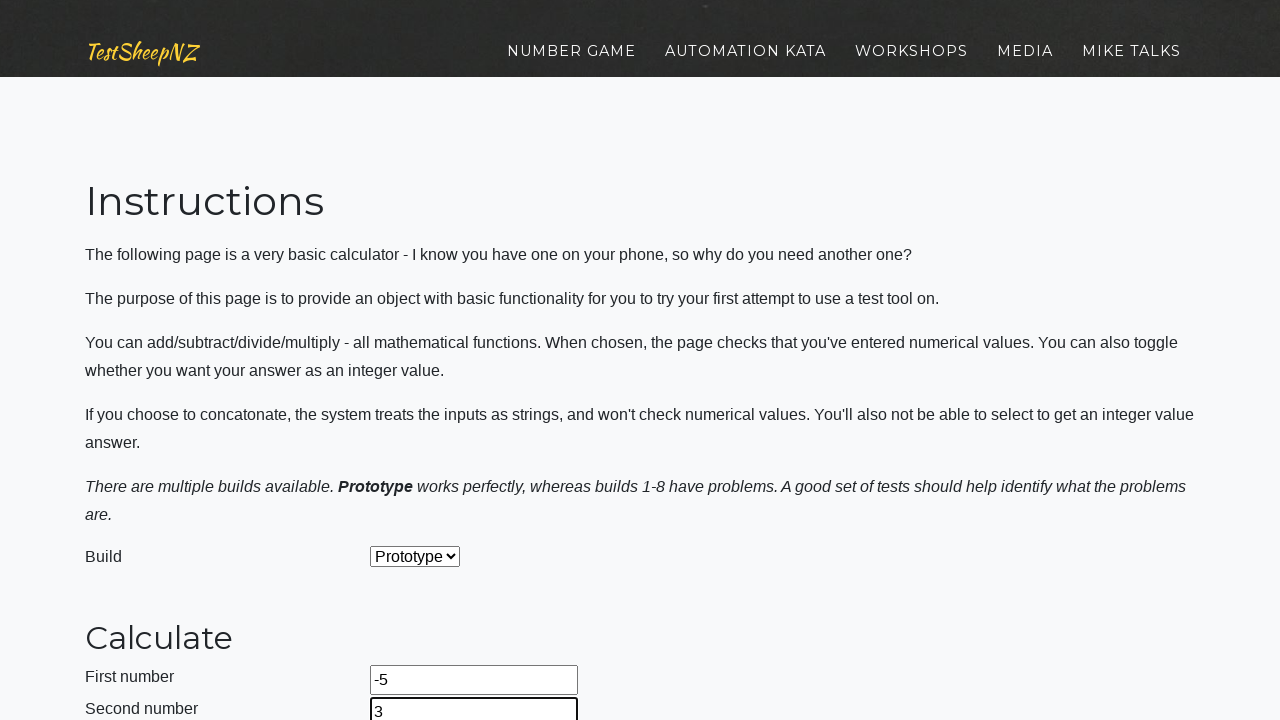

Clicked calculate button at (422, 361) on #calculateButton
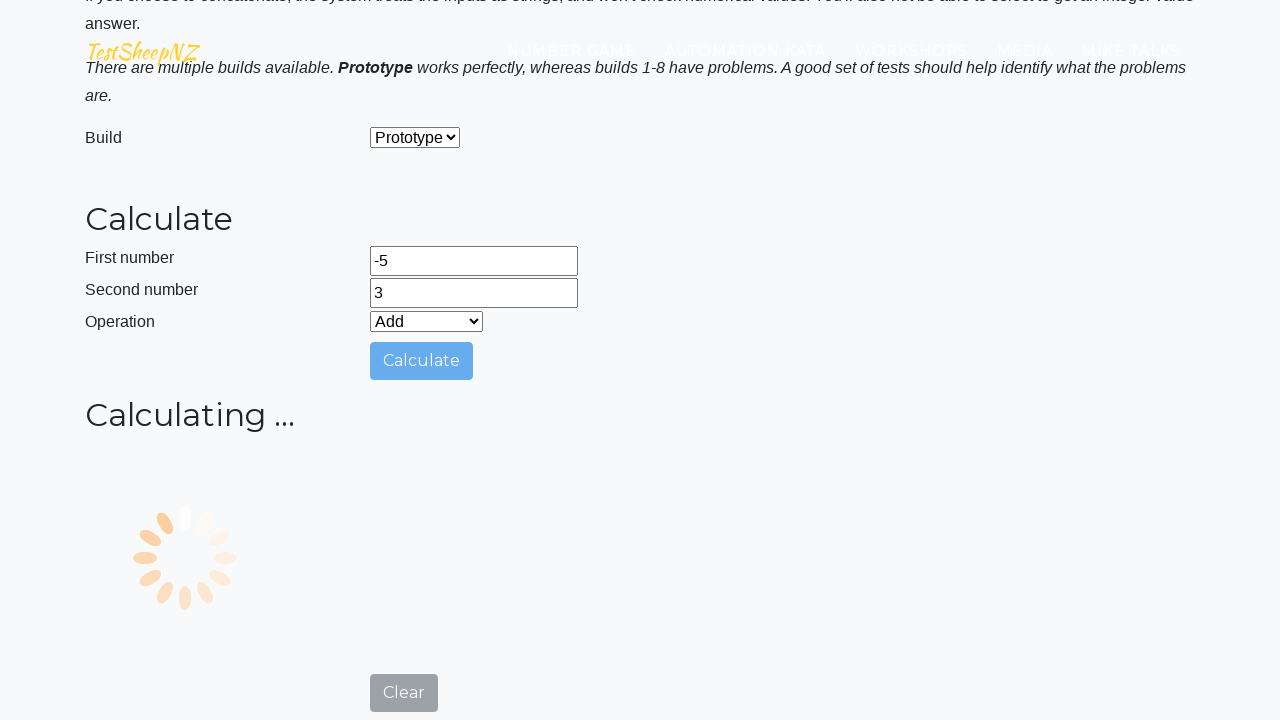

Result field appeared with answer 8
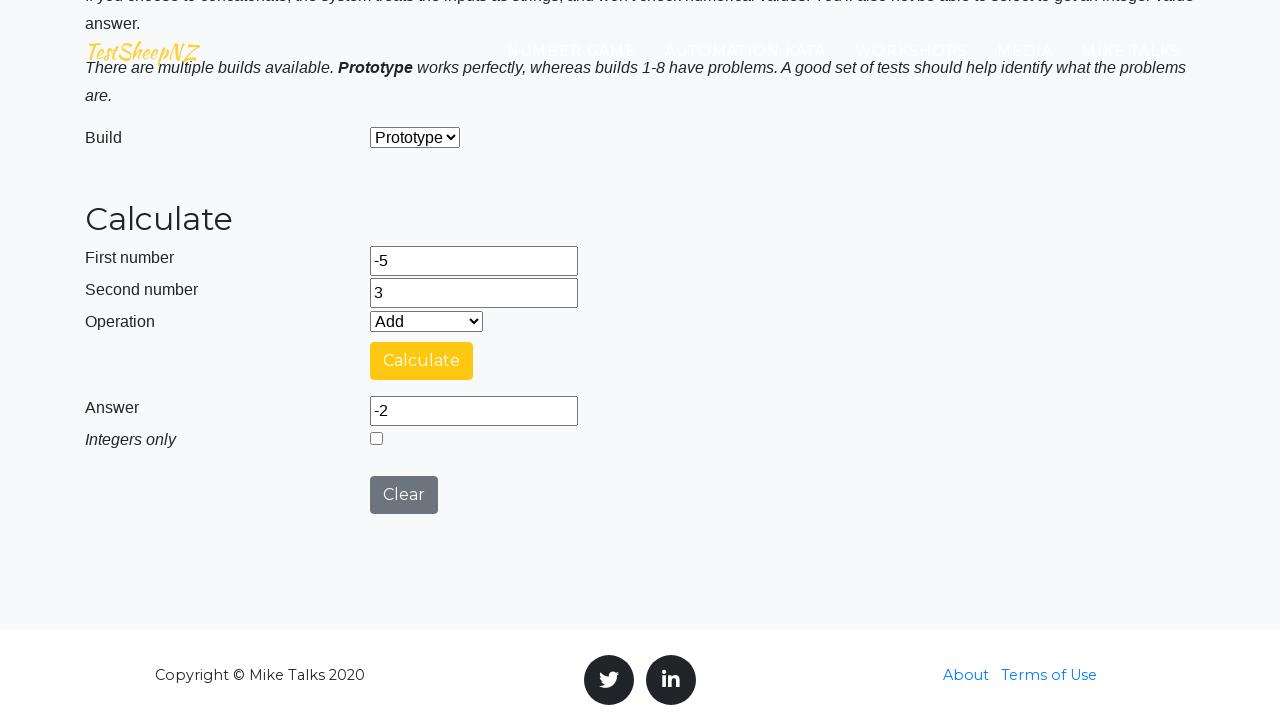

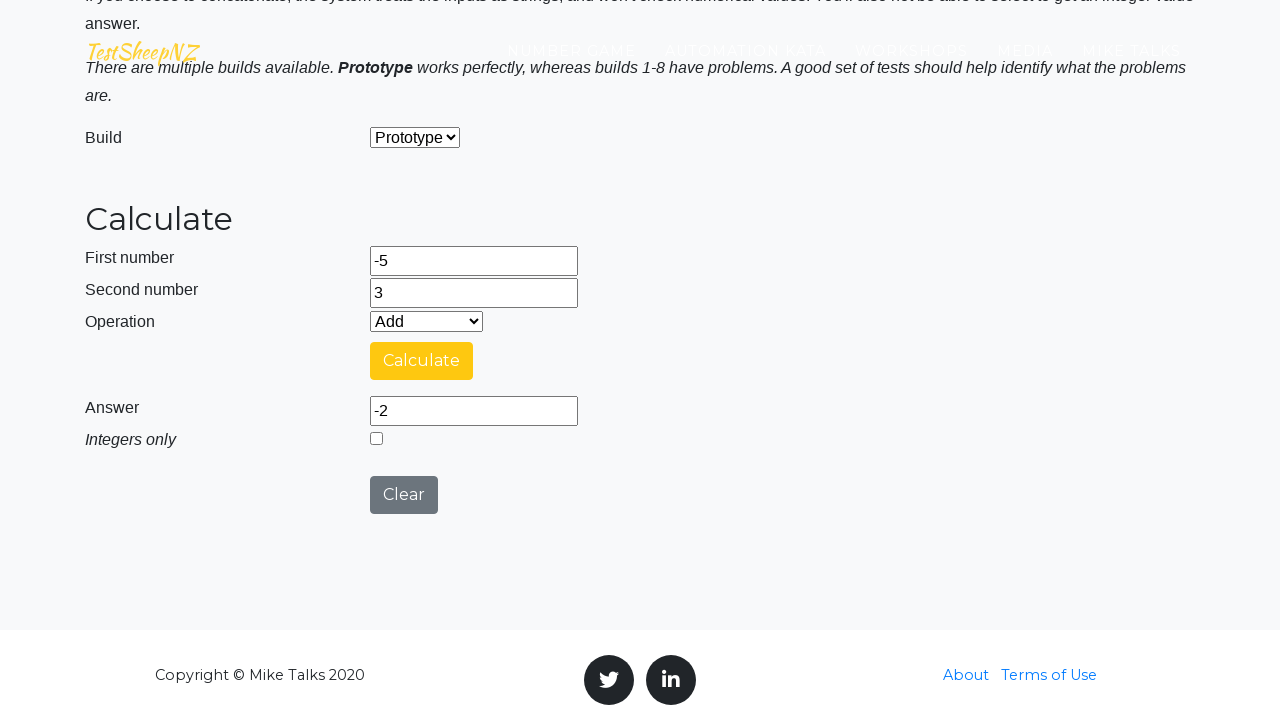